Tests an accessible autocomplete component by typing a partial value and selecting an option from the dropdown suggestions

Starting URL: https://alphagov.github.io/accessible-autocomplete/examples/

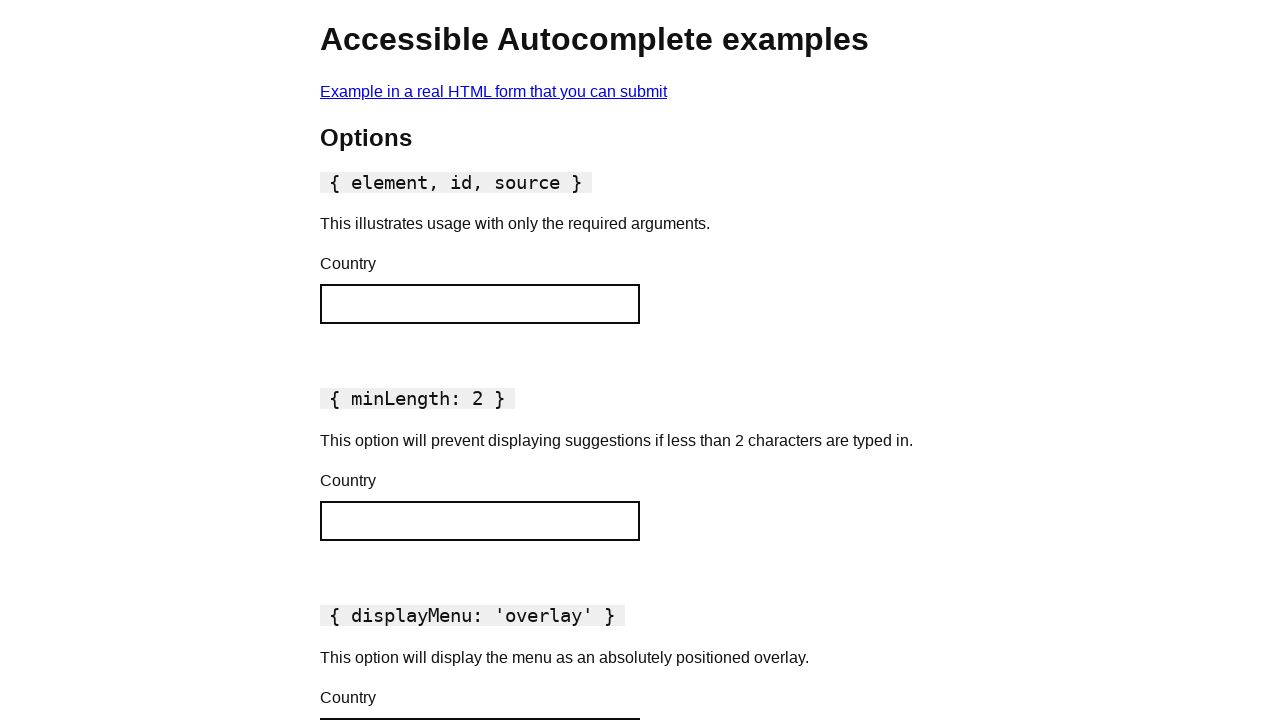

Filled autocomplete input with partial text 'au' on xpath=//input[@id="autocomplete-default"]
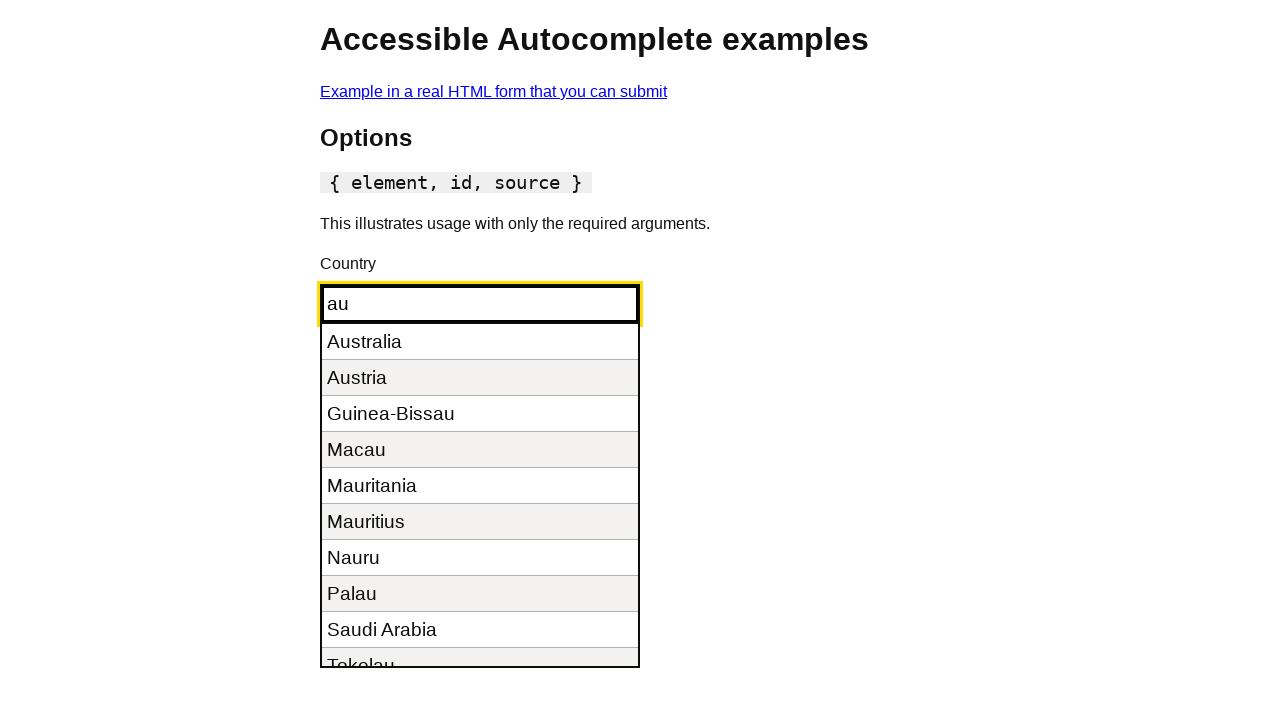

Selected second option from autocomplete dropdown suggestions at (480, 378) on xpath=//li[@id="autocomplete-default__option--1"]
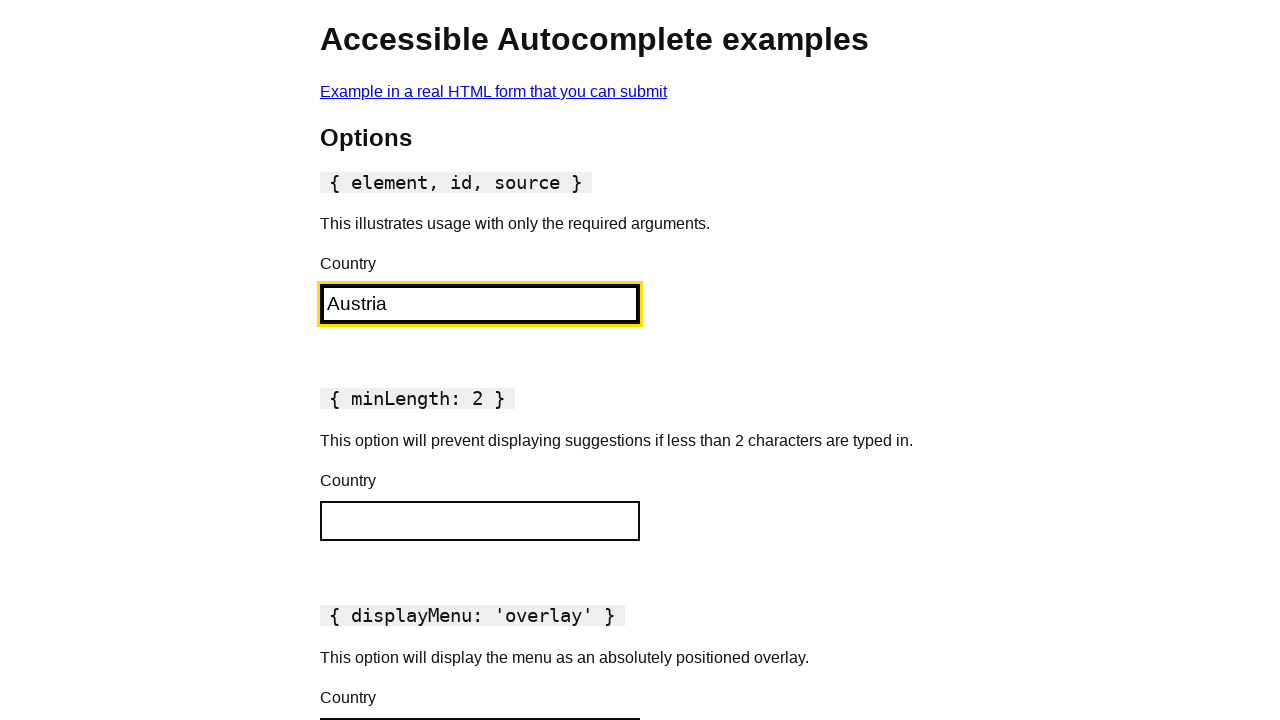

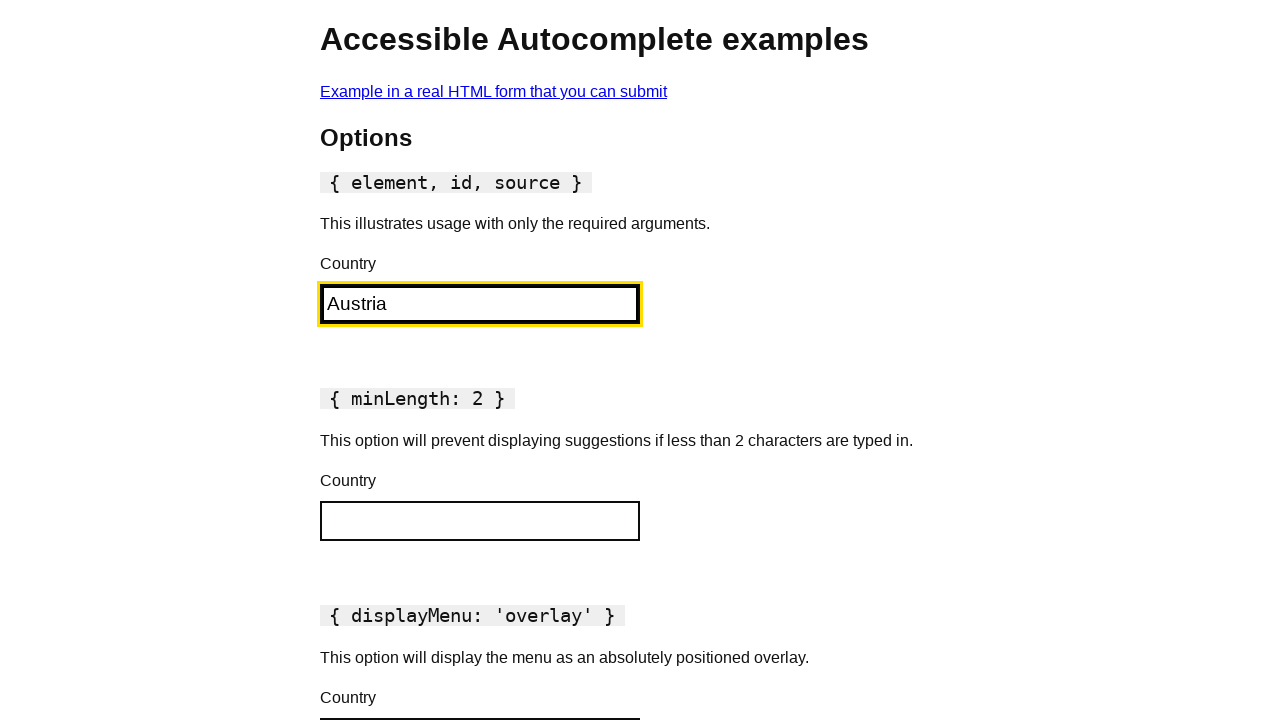